Tests horizontal slider functionality by clicking and dragging the slider element to change its position

Starting URL: https://the-internet.herokuapp.com/horizontal_slider

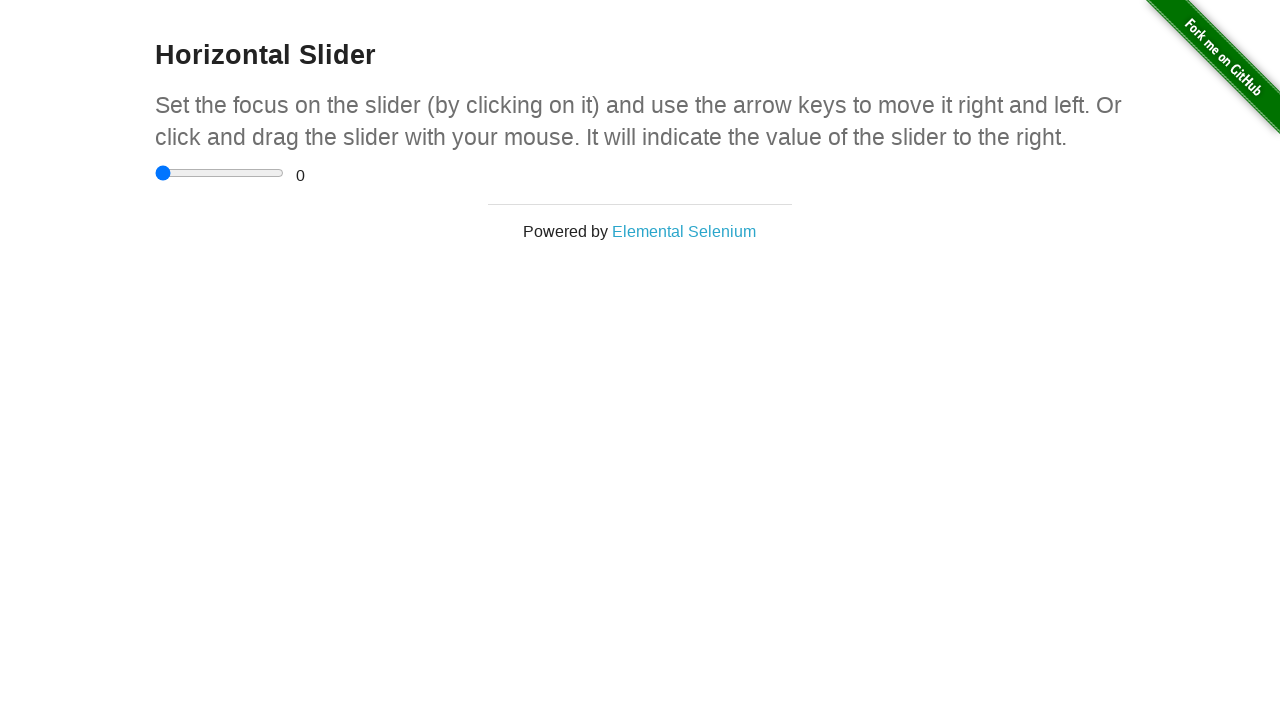

Navigated to horizontal slider test page
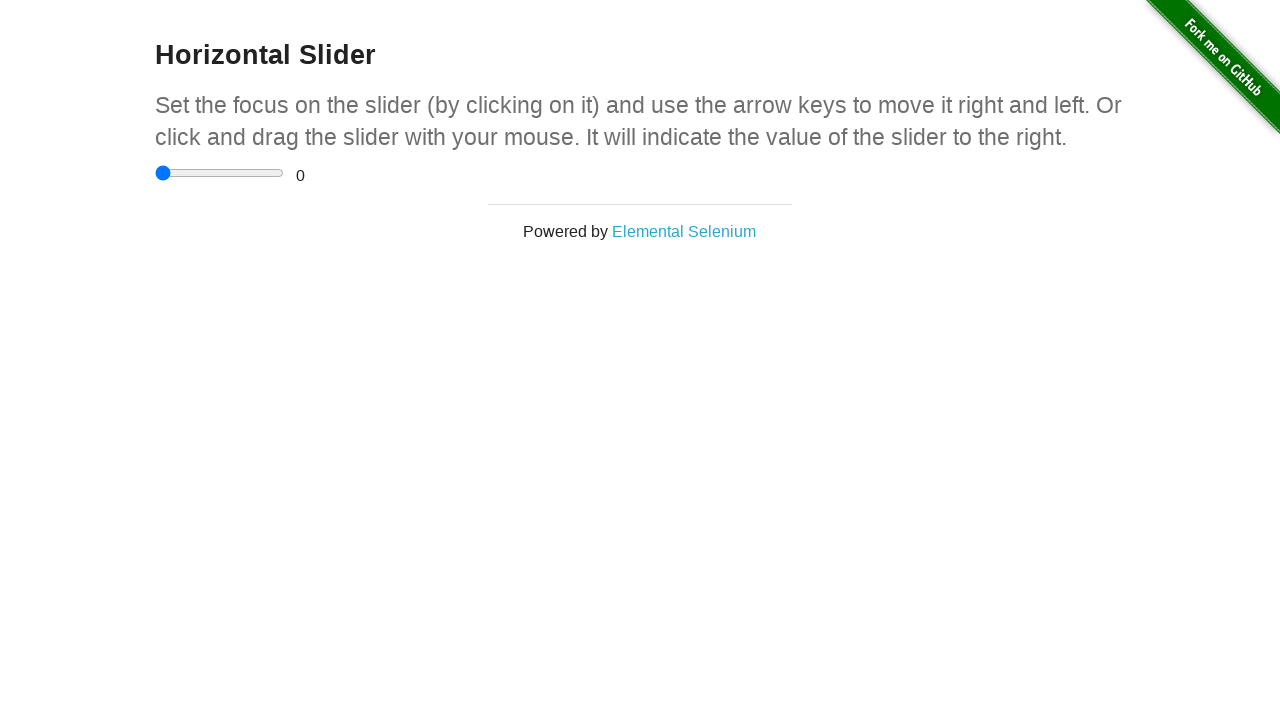

Located the horizontal slider element
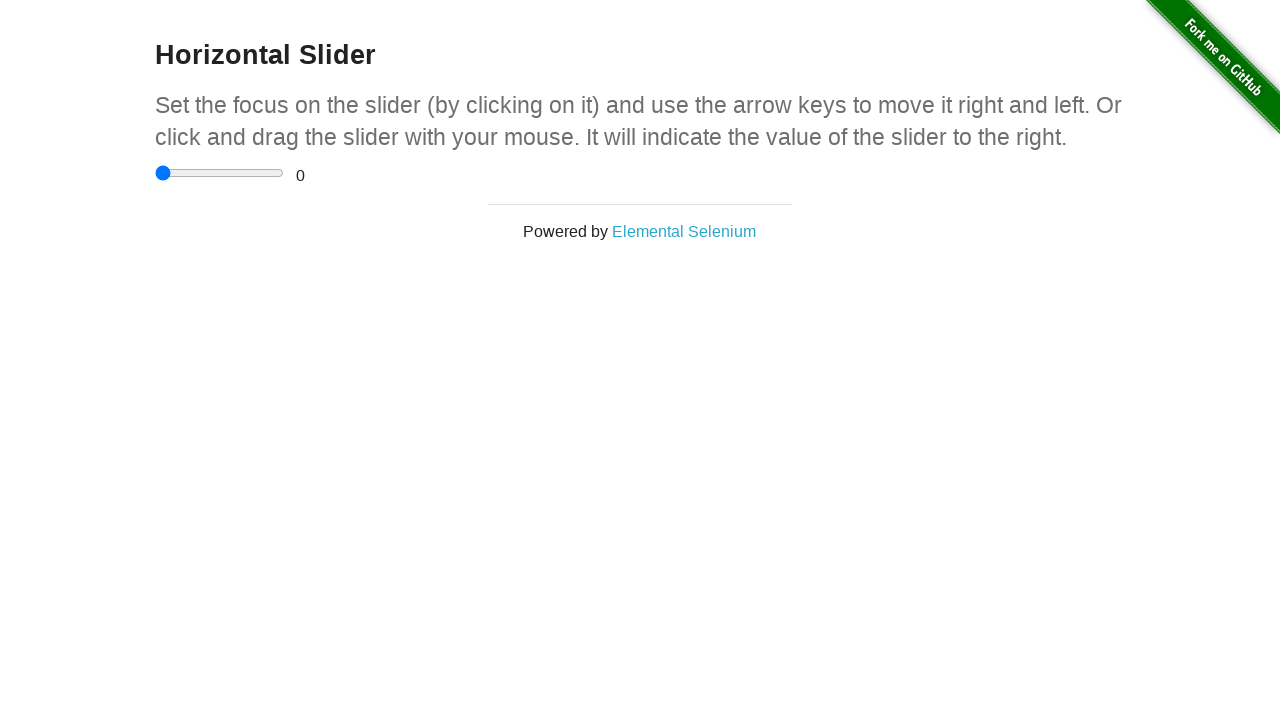

Retrieved slider bounding box dimensions
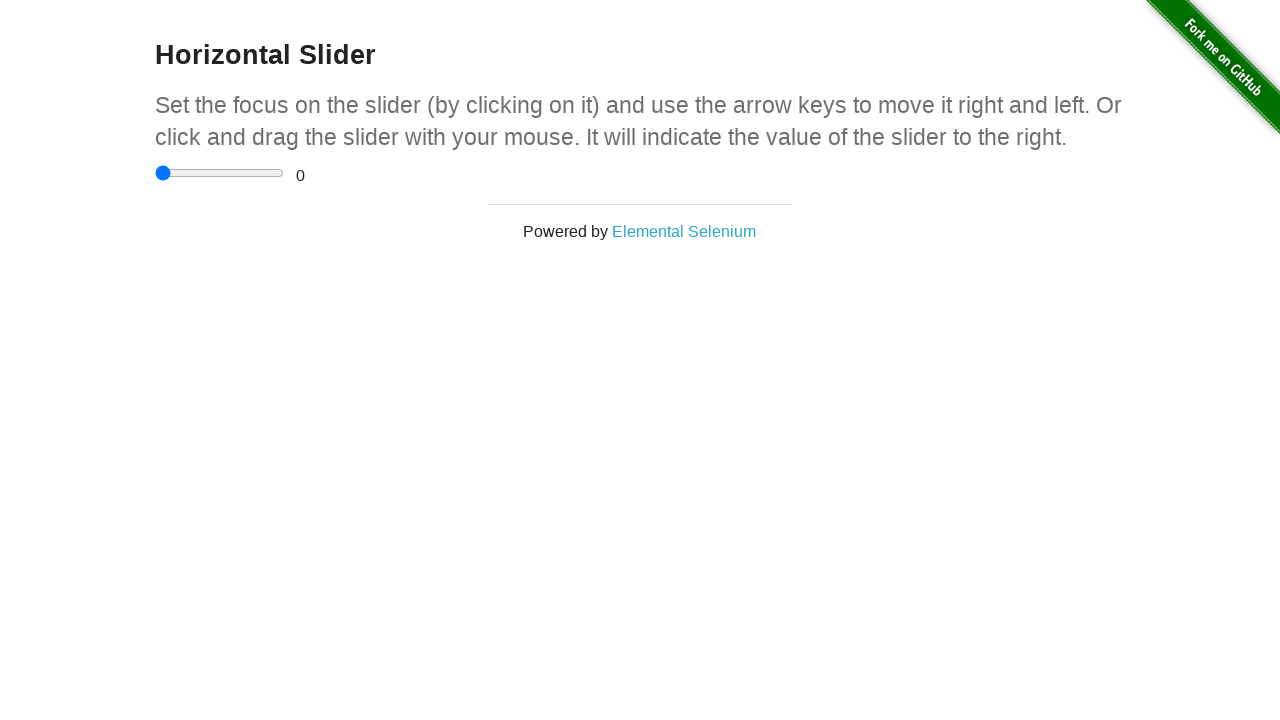

Moved mouse to center of slider at (220, 173)
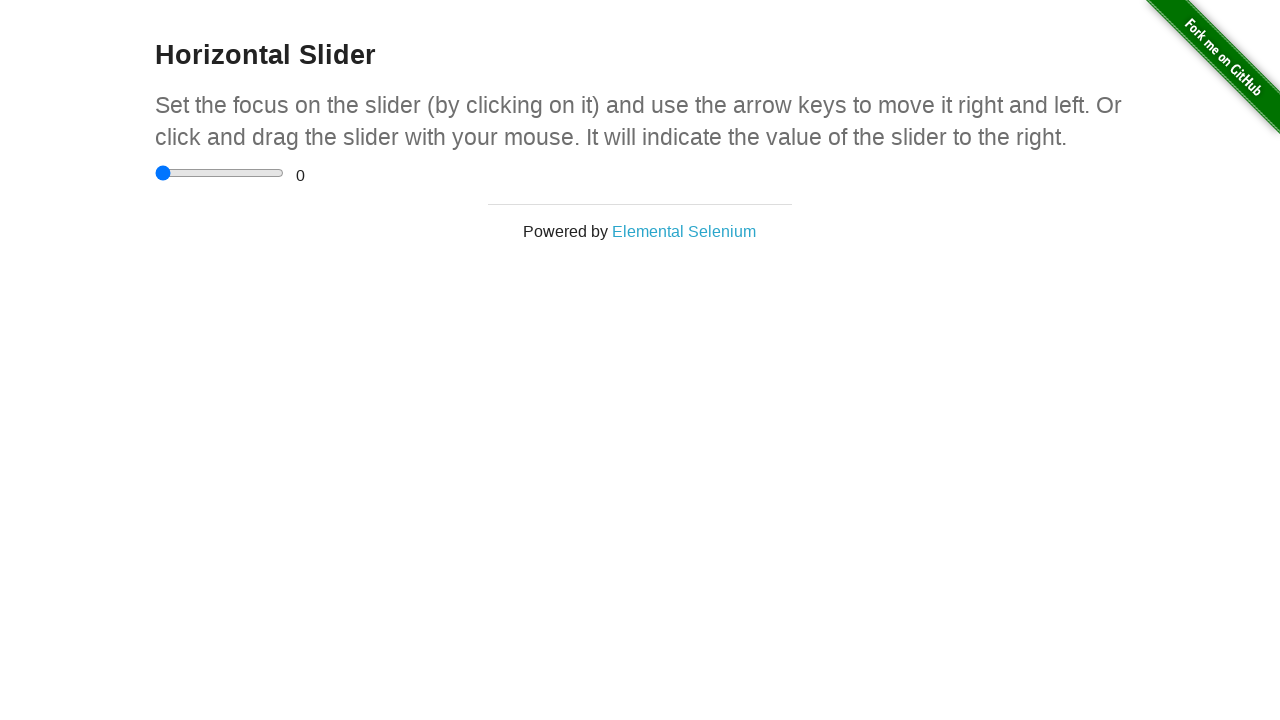

Pressed mouse button down on slider at (220, 173)
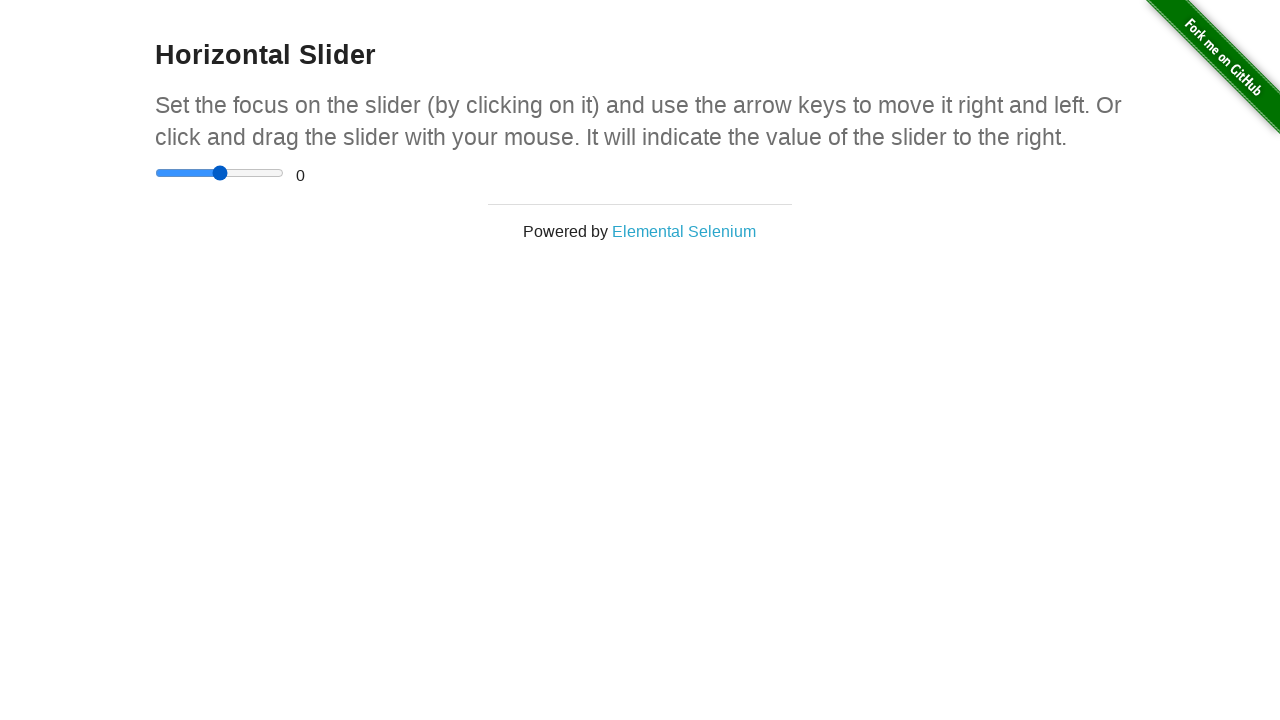

Dragged slider 25 pixels to the right at (244, 173)
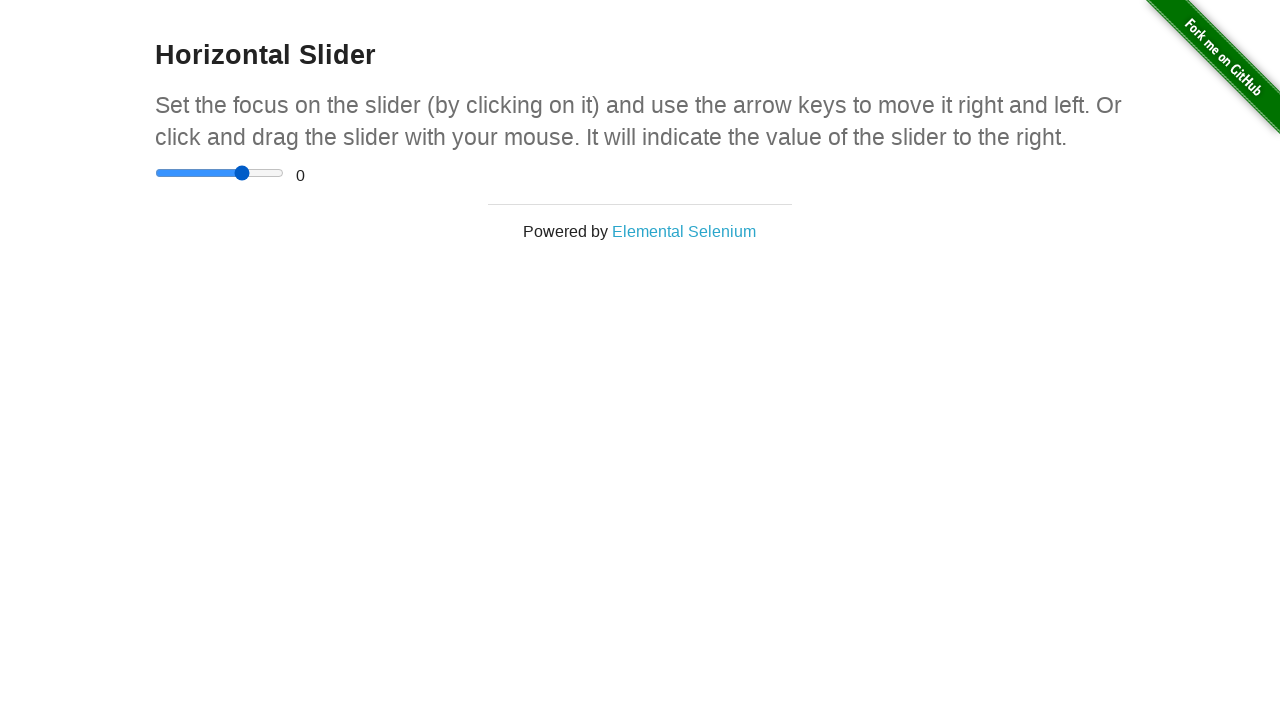

Released mouse button to complete drag operation at (244, 173)
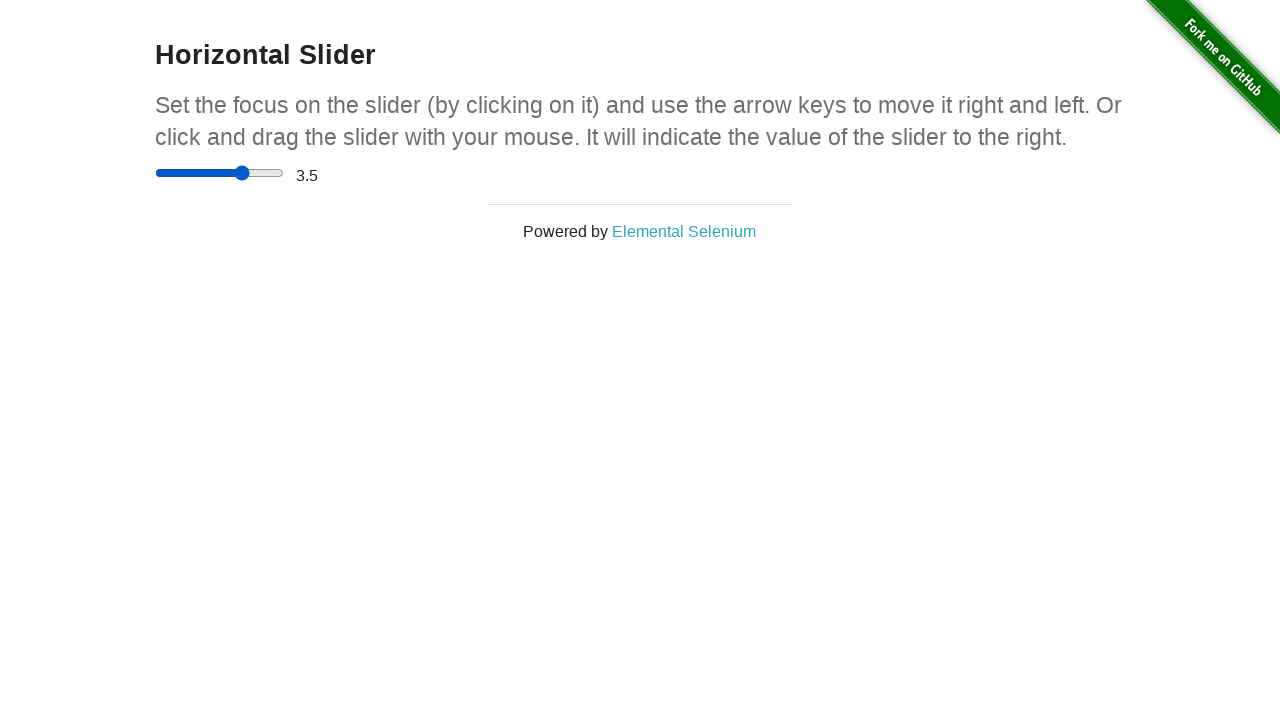

Waited for slider value to update
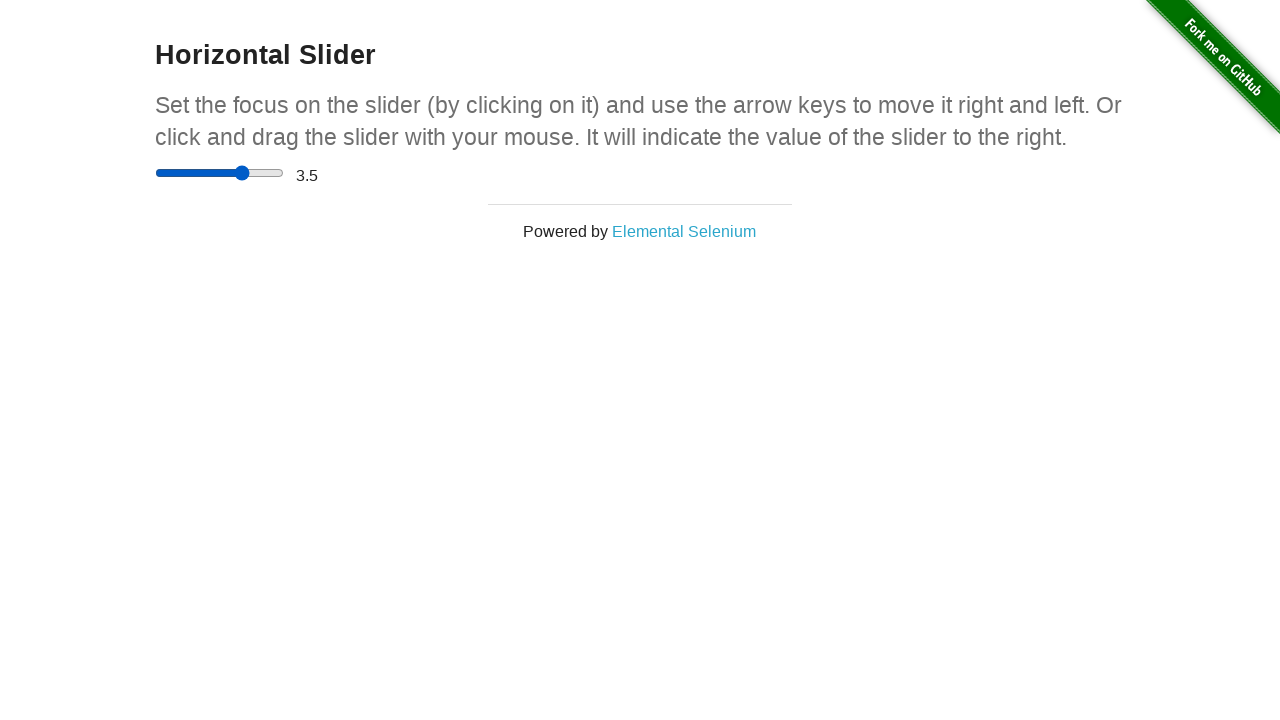

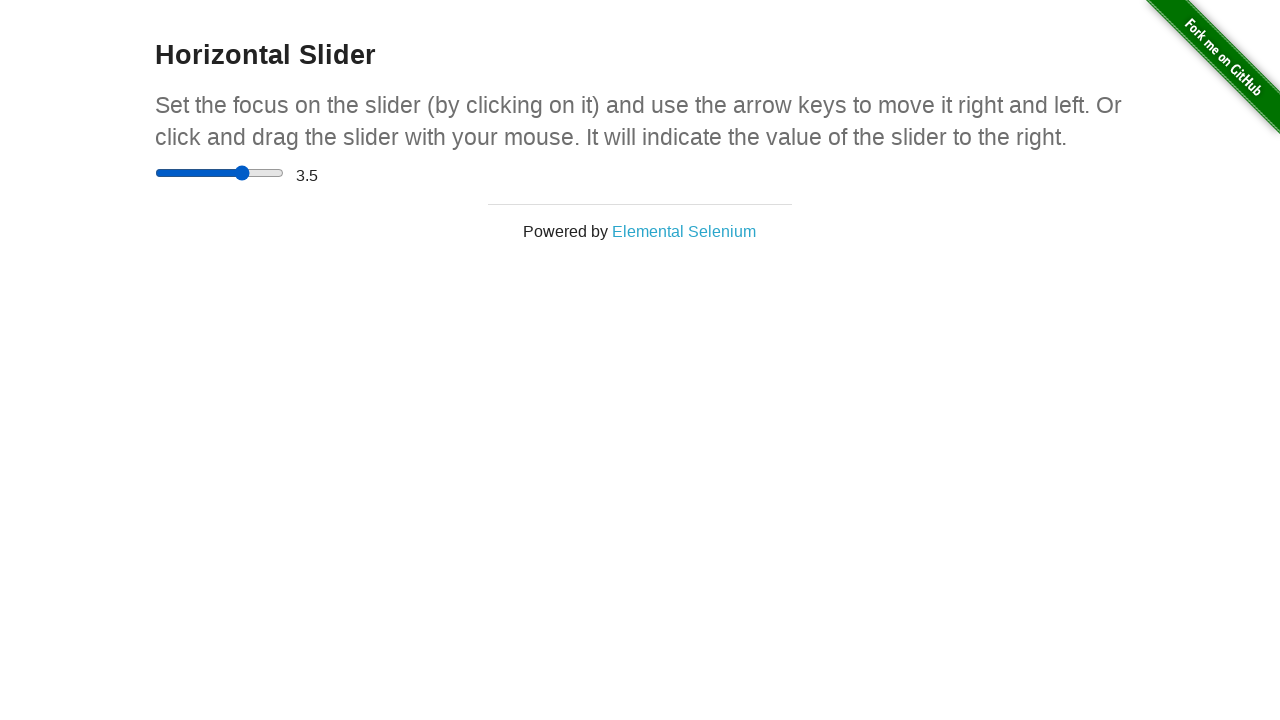